Tests the Western University course timetable search by entering a course number and submitting the search form to view course availability

Starting URL: https://studentservices.uwo.ca/secure/timetables/SummerTT/ttindex.cfm

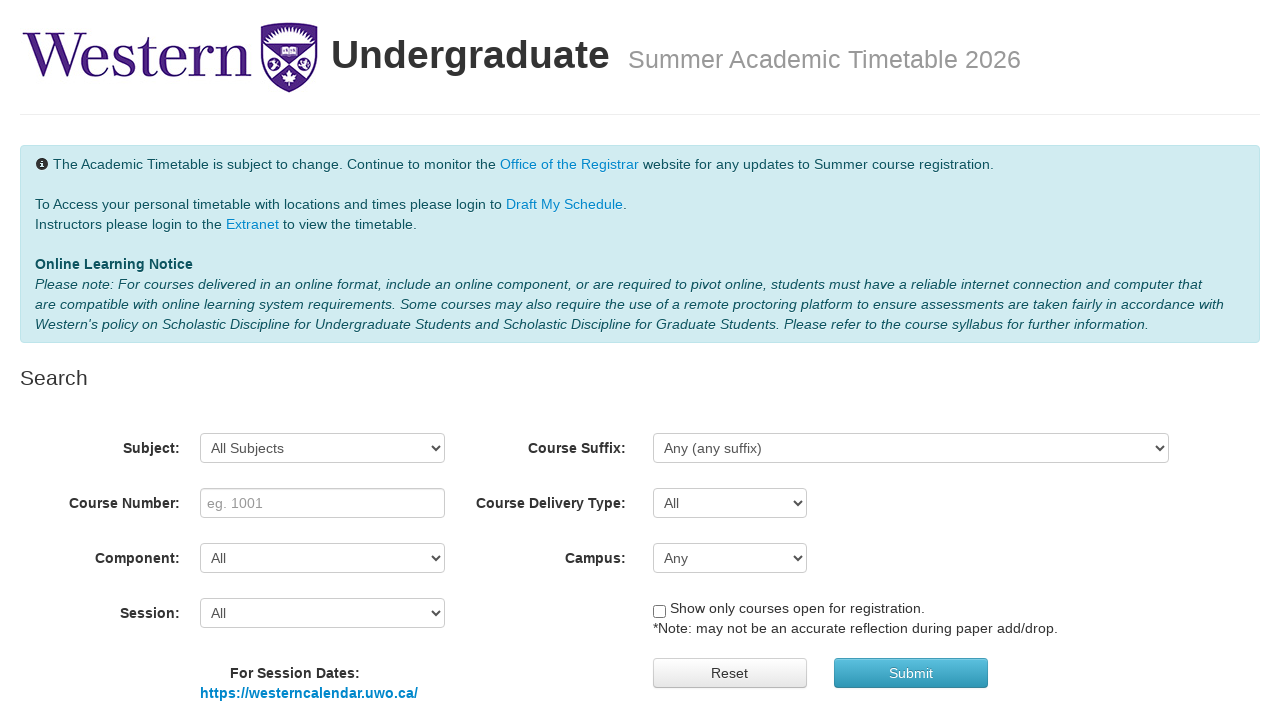

Filled course catalog number field with '1027' on #inputCatalognbr
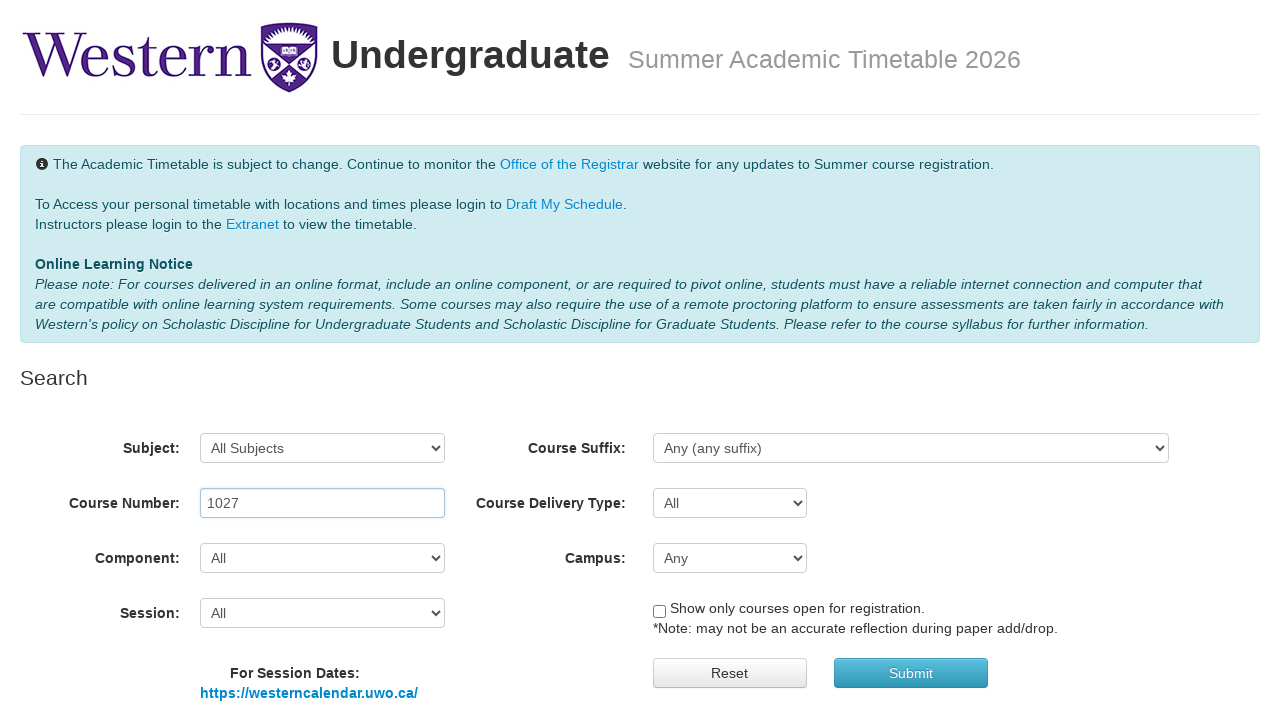

Submitted search form by pressing Enter on #inputCatalognbr
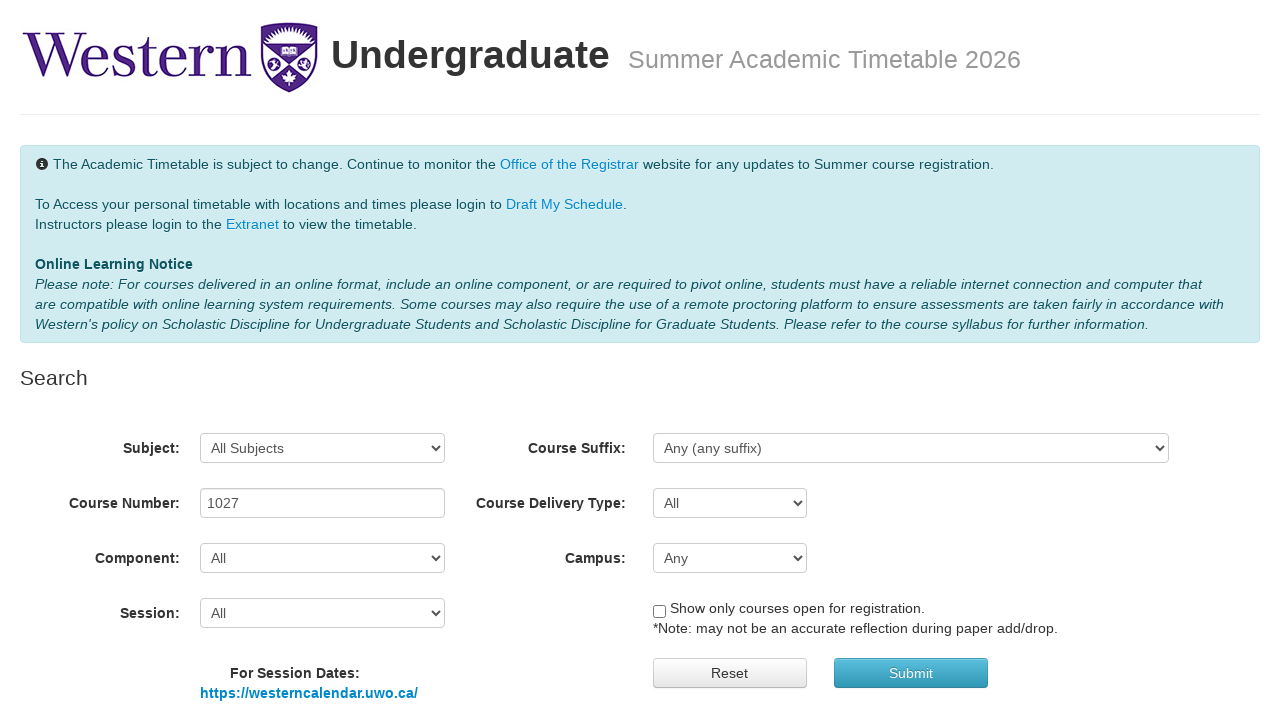

Course availability results table loaded
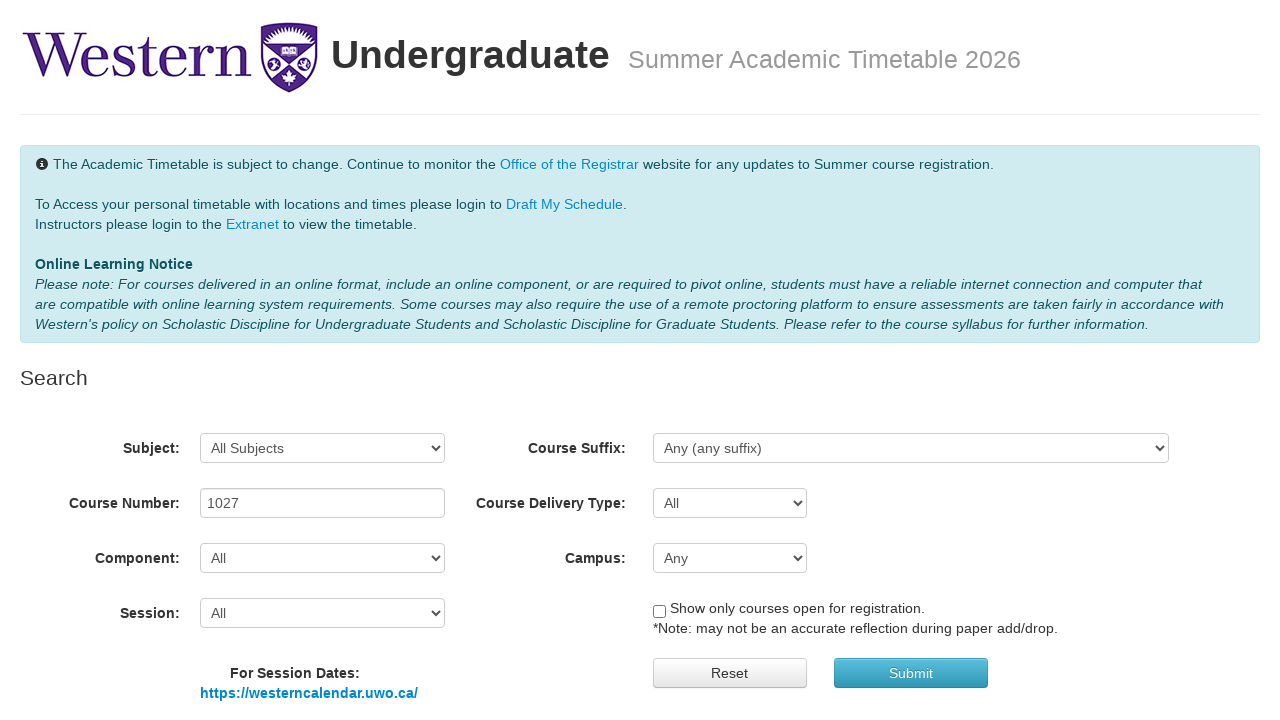

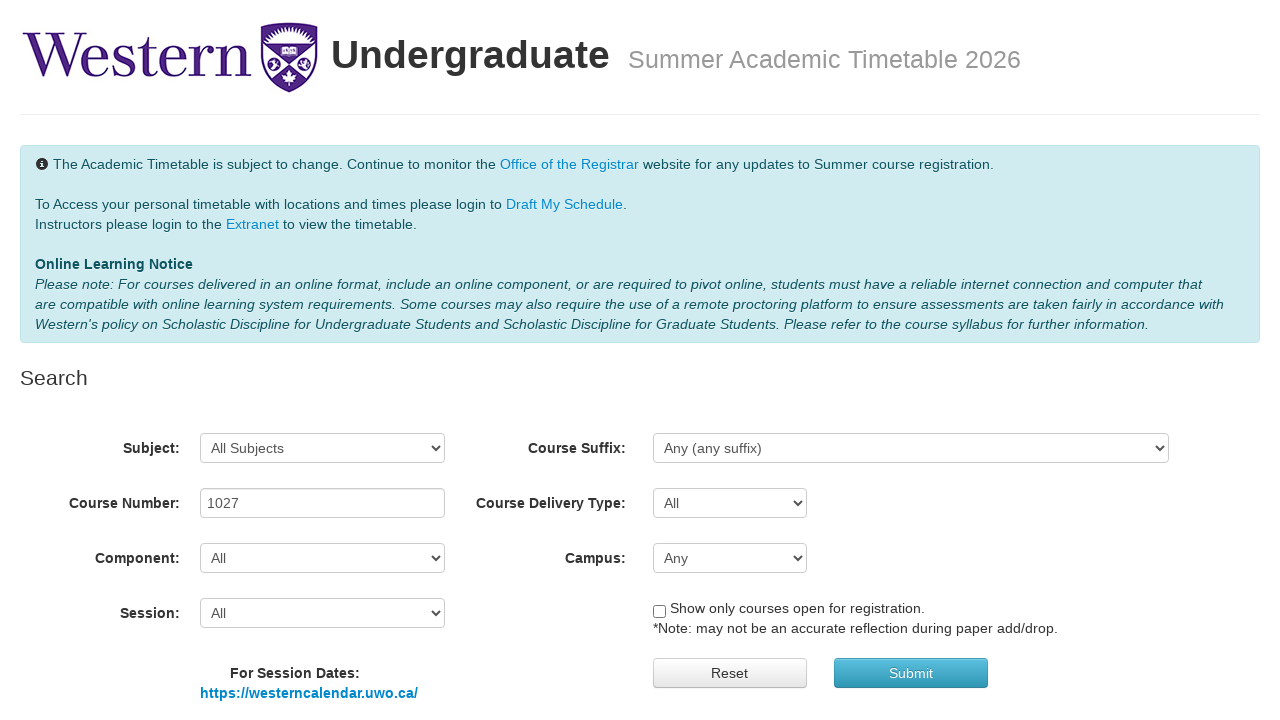